Tests dropdown selection functionality by selecting an option from a dropdown list

Starting URL: https://the-internet.herokuapp.com/dropdown

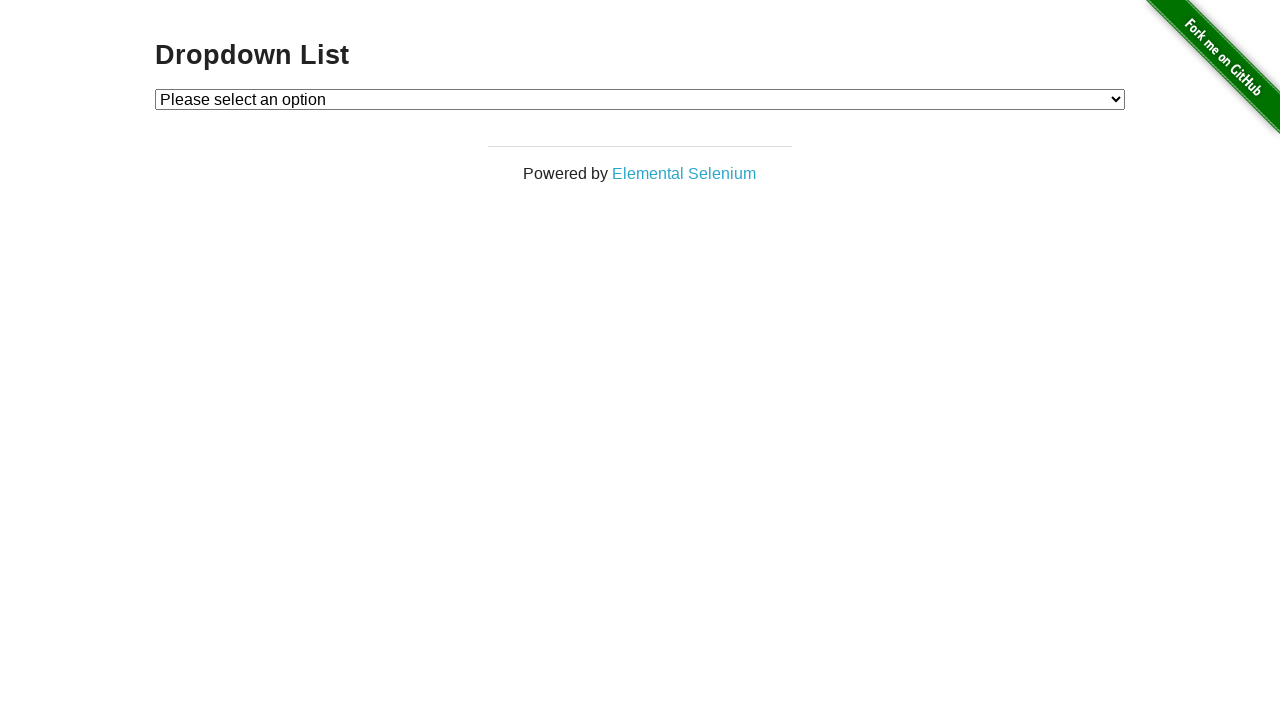

Waited for dropdown element to be visible
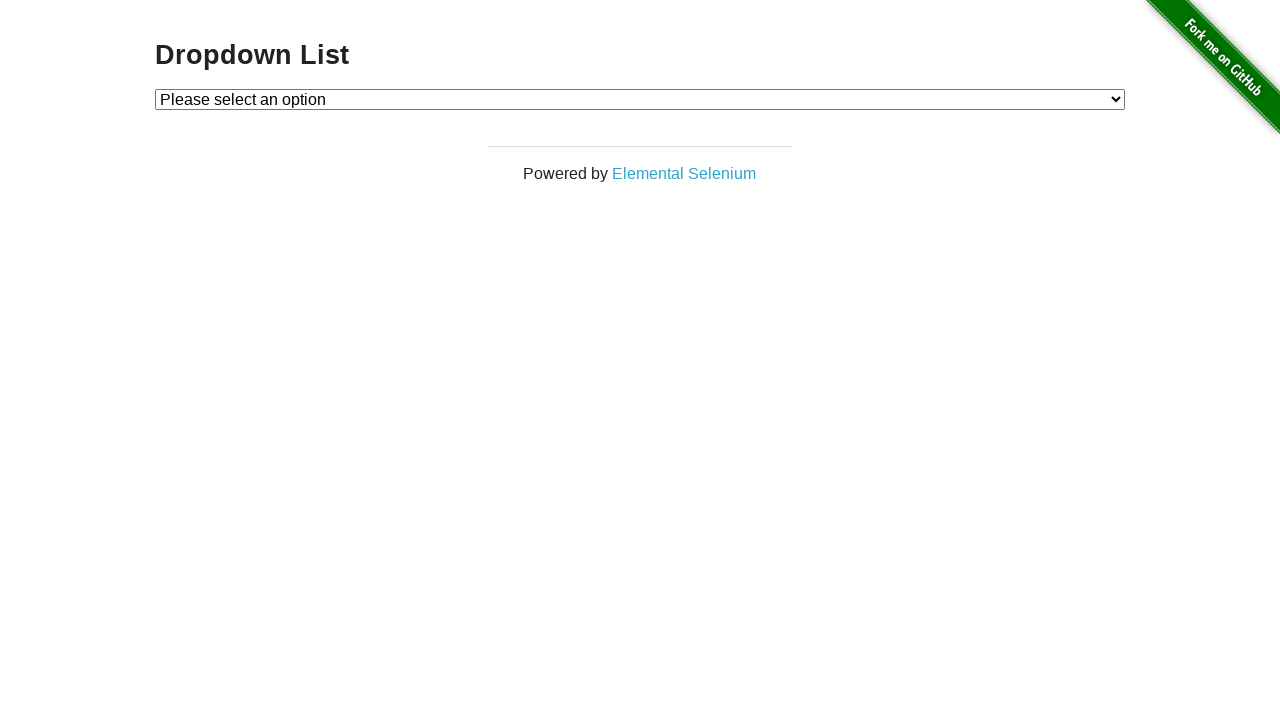

Selected 'Option 1' from the dropdown list on #dropdown
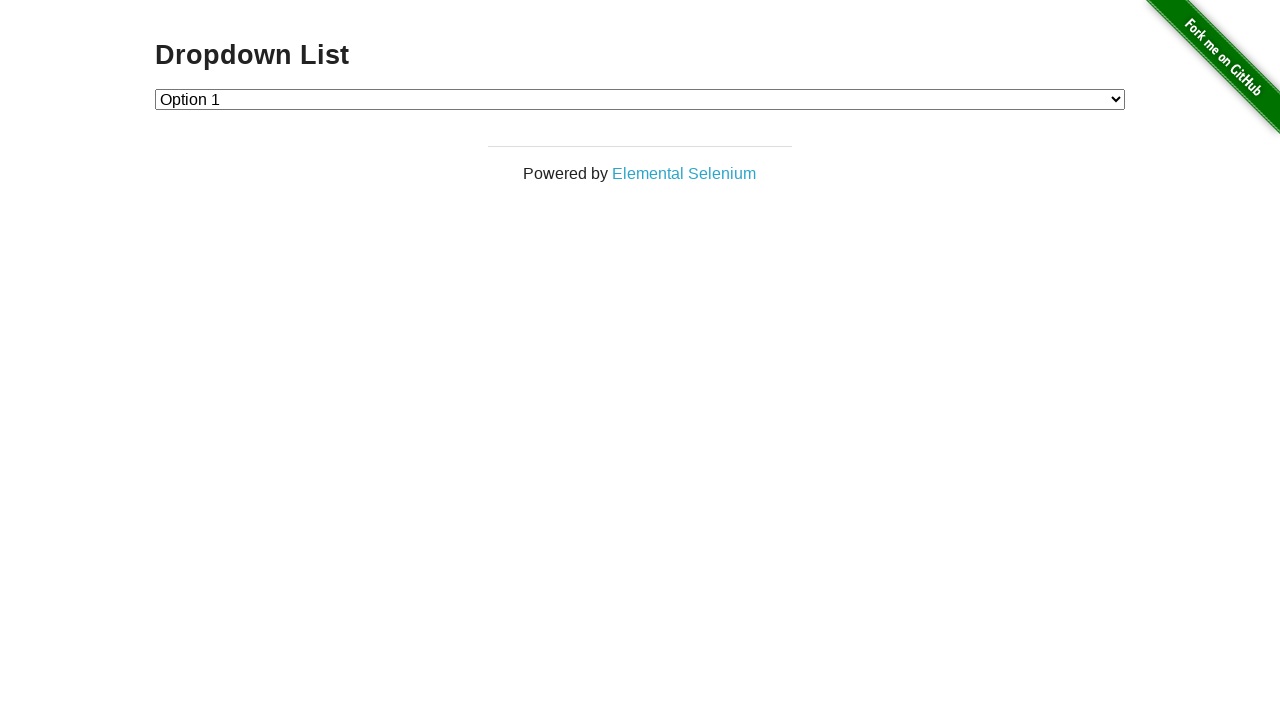

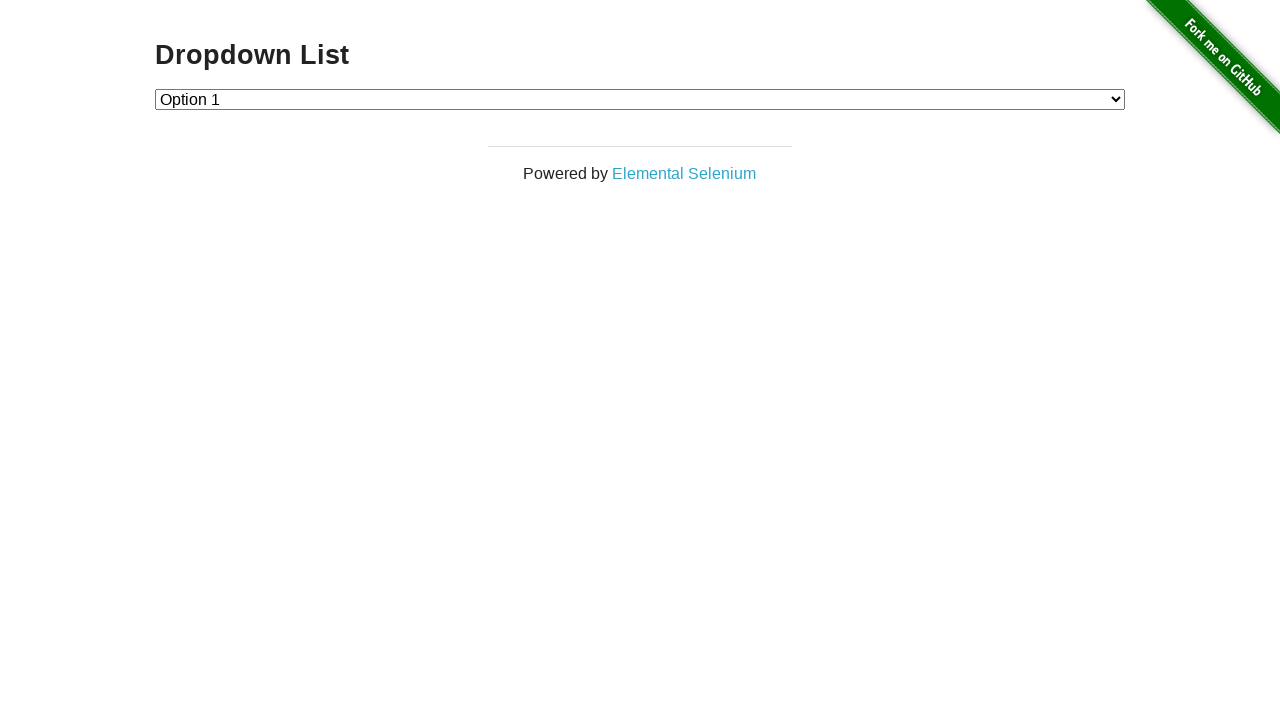